Tests that the Clear completed button is hidden when there are no completed items

Starting URL: https://demo.playwright.dev/todomvc

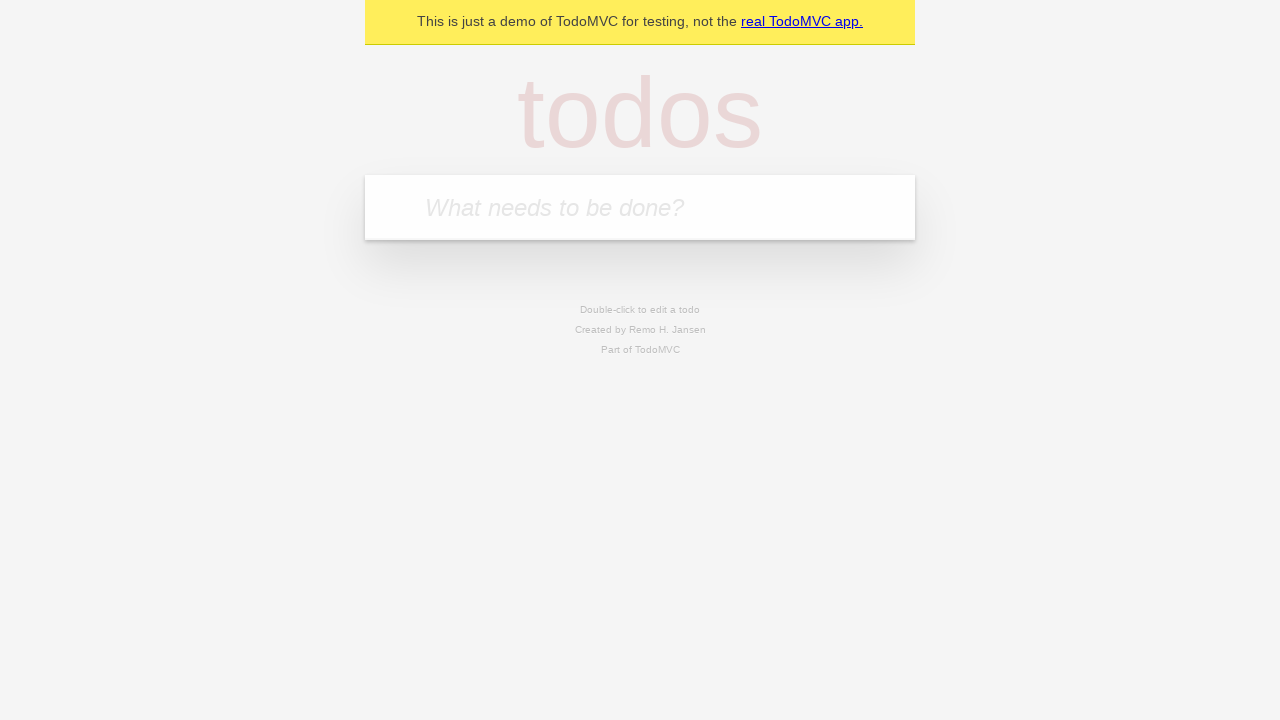

Filled todo input with 'buy some cheese' on internal:attr=[placeholder="What needs to be done?"i]
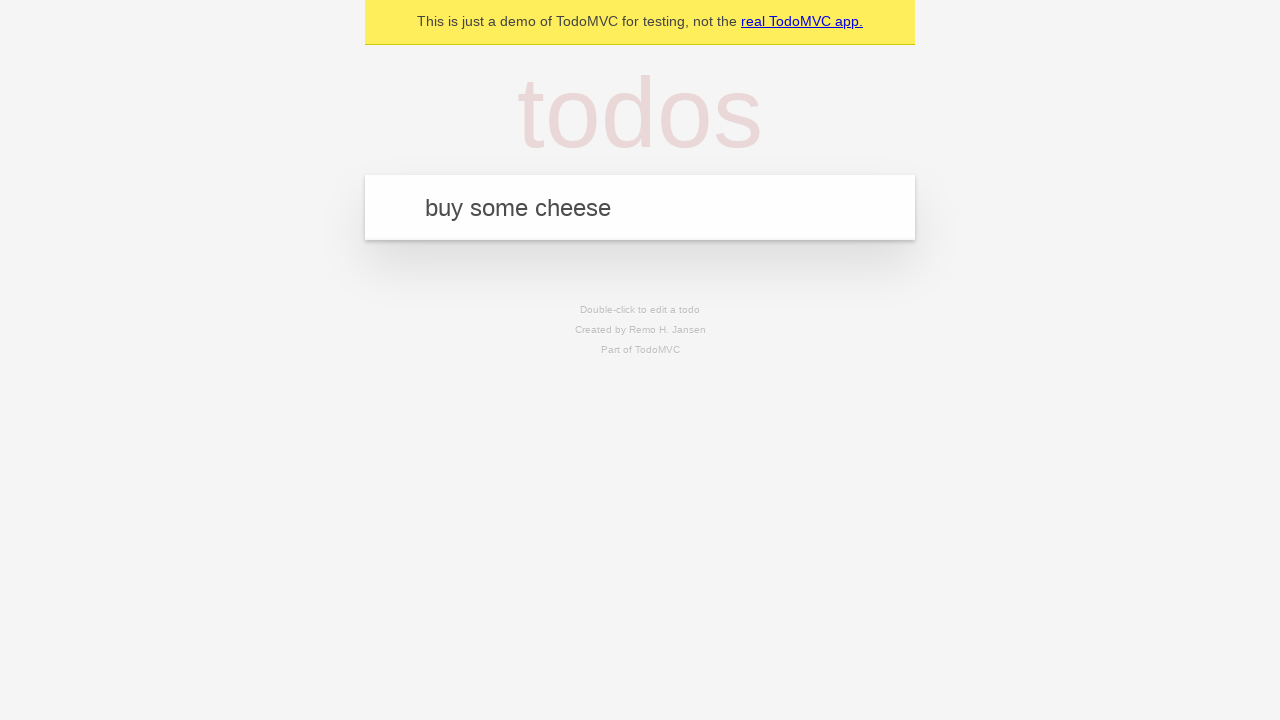

Pressed Enter to create first todo on internal:attr=[placeholder="What needs to be done?"i]
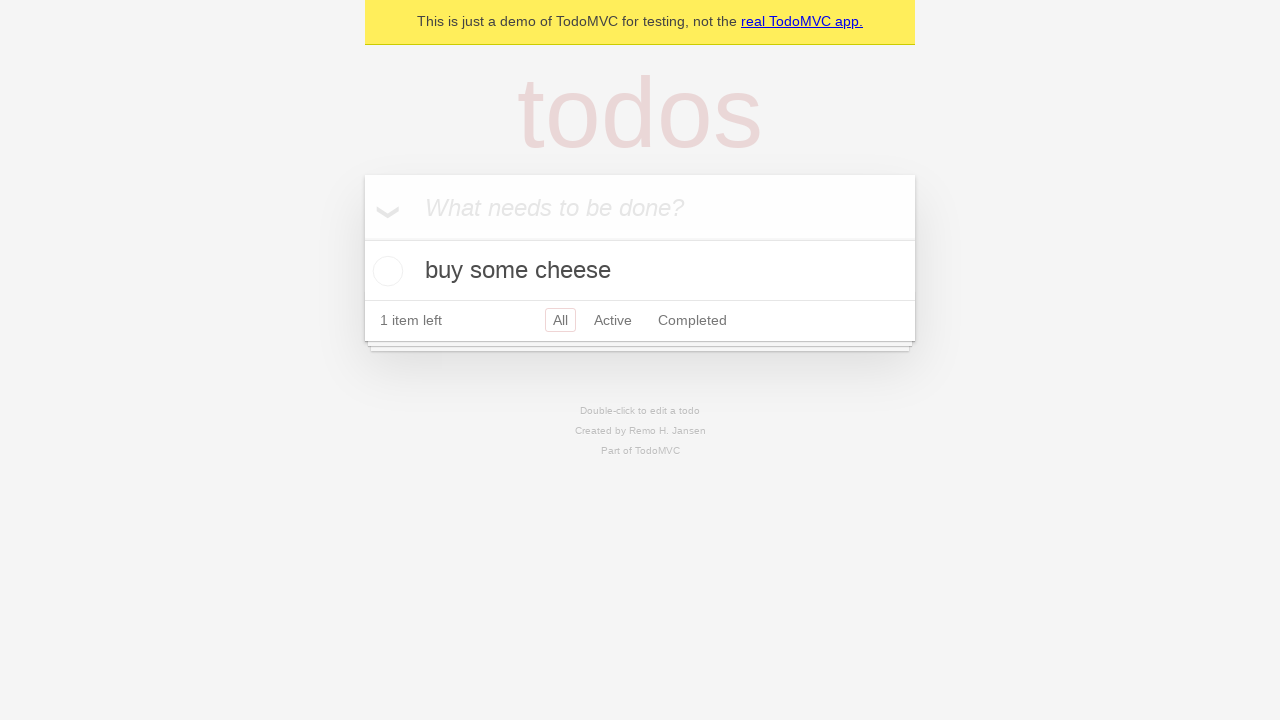

Filled todo input with 'feed the cat' on internal:attr=[placeholder="What needs to be done?"i]
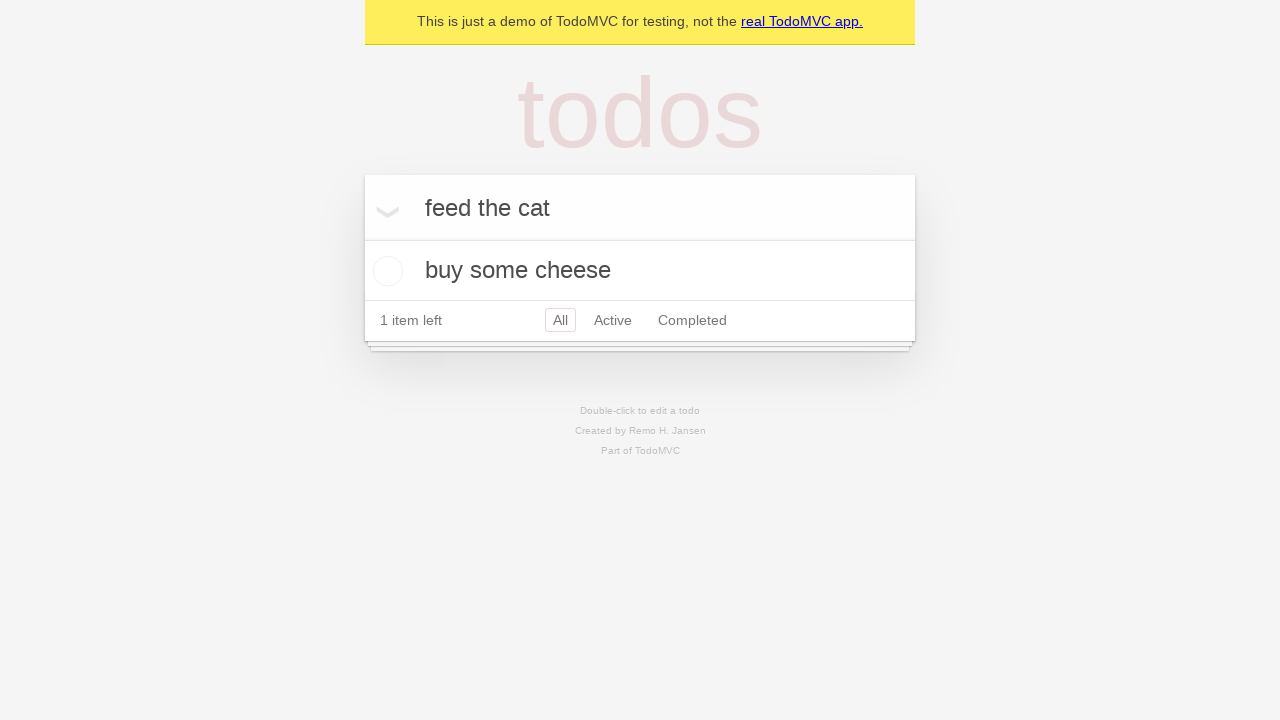

Pressed Enter to create second todo on internal:attr=[placeholder="What needs to be done?"i]
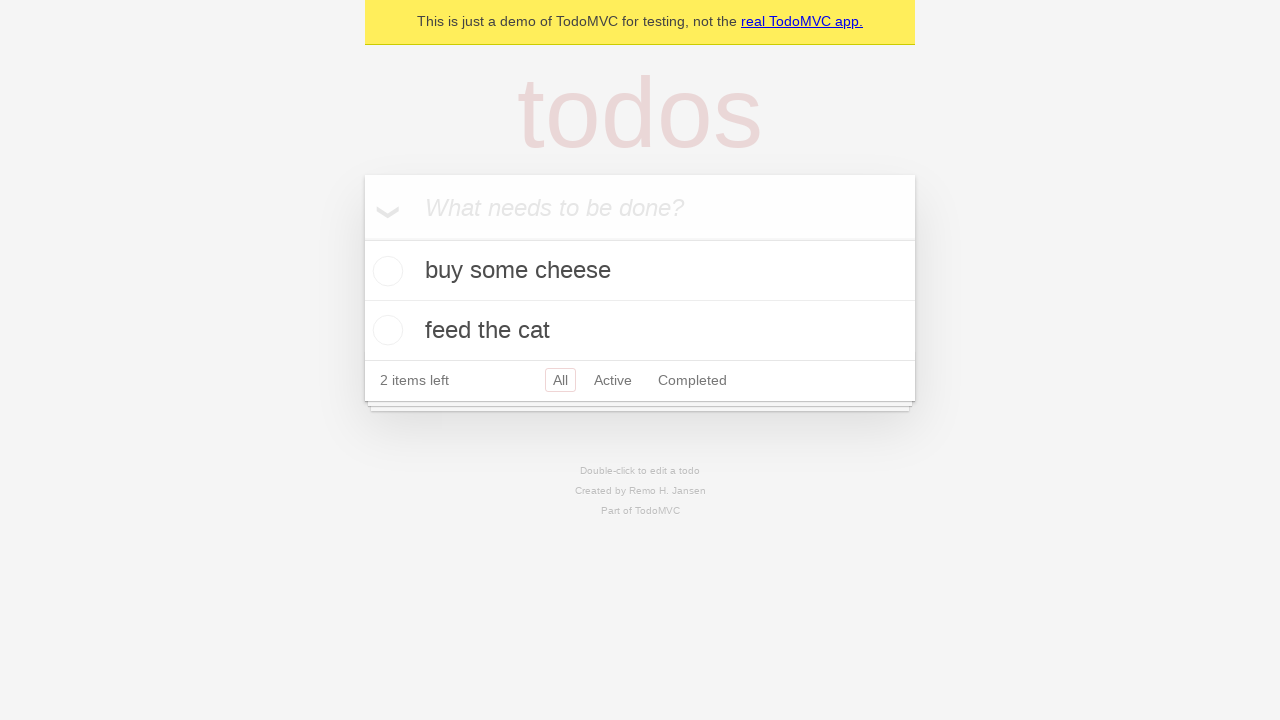

Filled todo input with 'book a doctors appointment' on internal:attr=[placeholder="What needs to be done?"i]
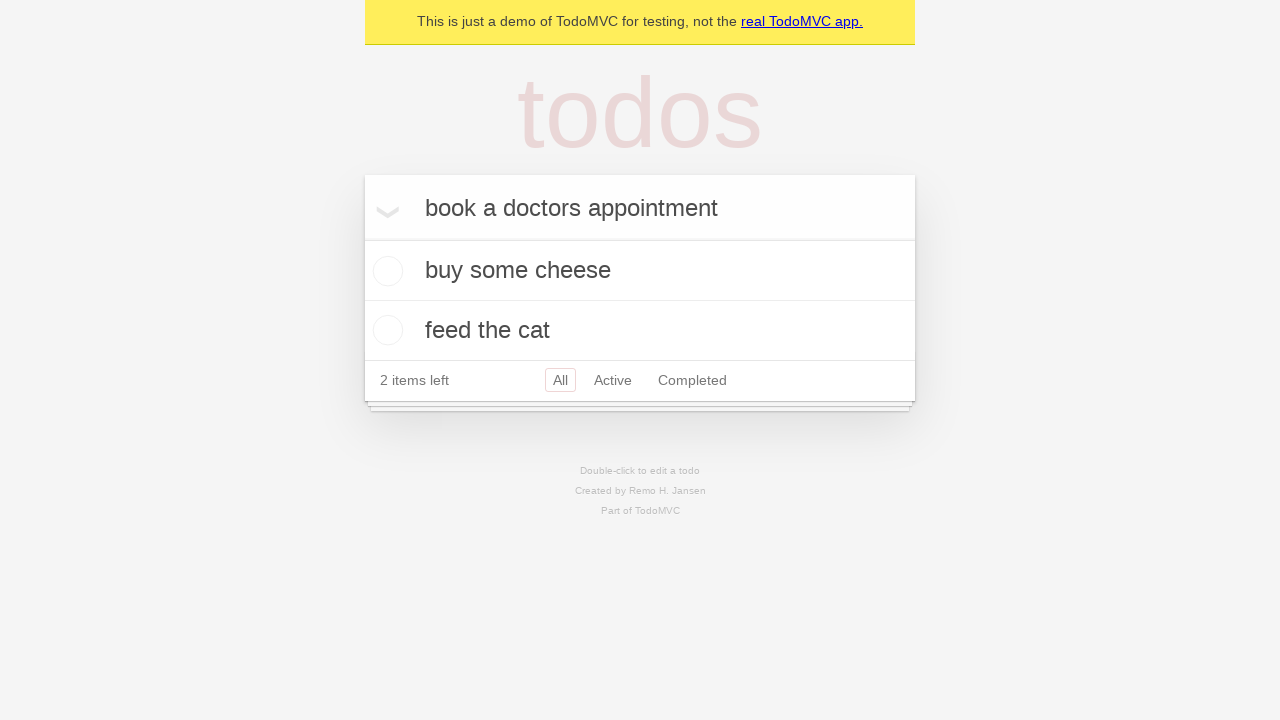

Pressed Enter to create third todo on internal:attr=[placeholder="What needs to be done?"i]
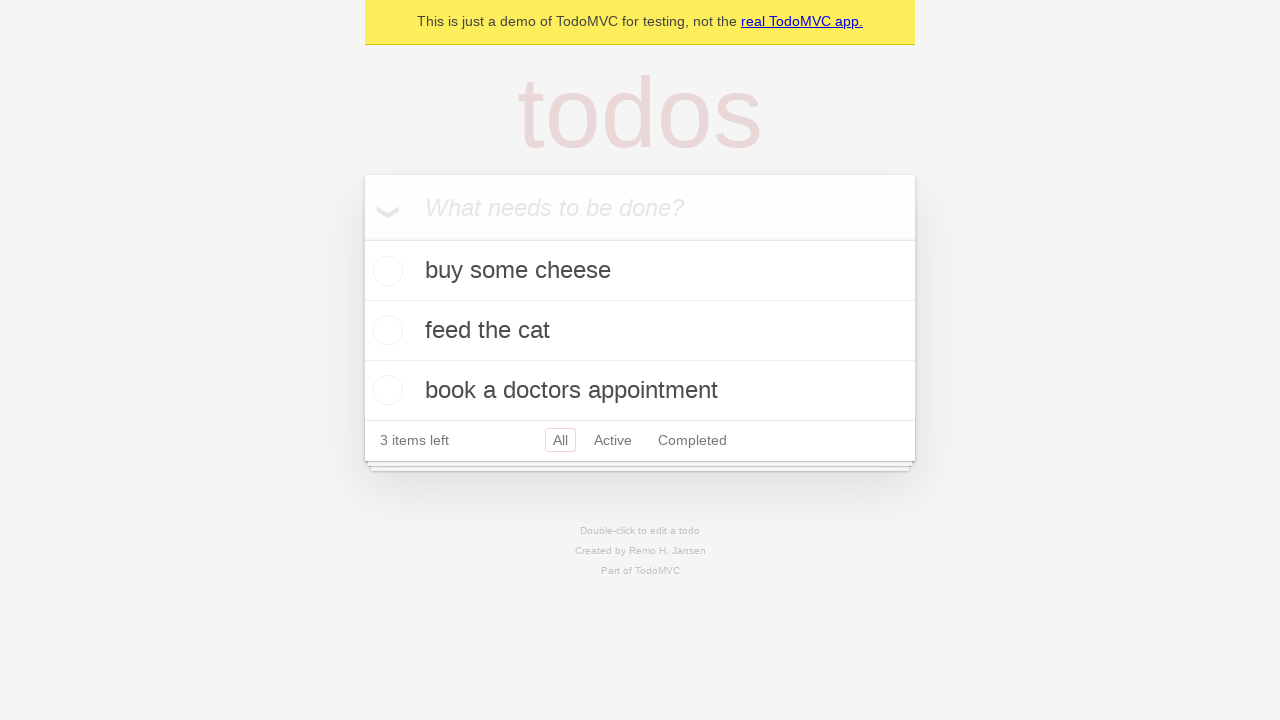

Checked the first todo item at (385, 271) on .todo-list li .toggle >> nth=0
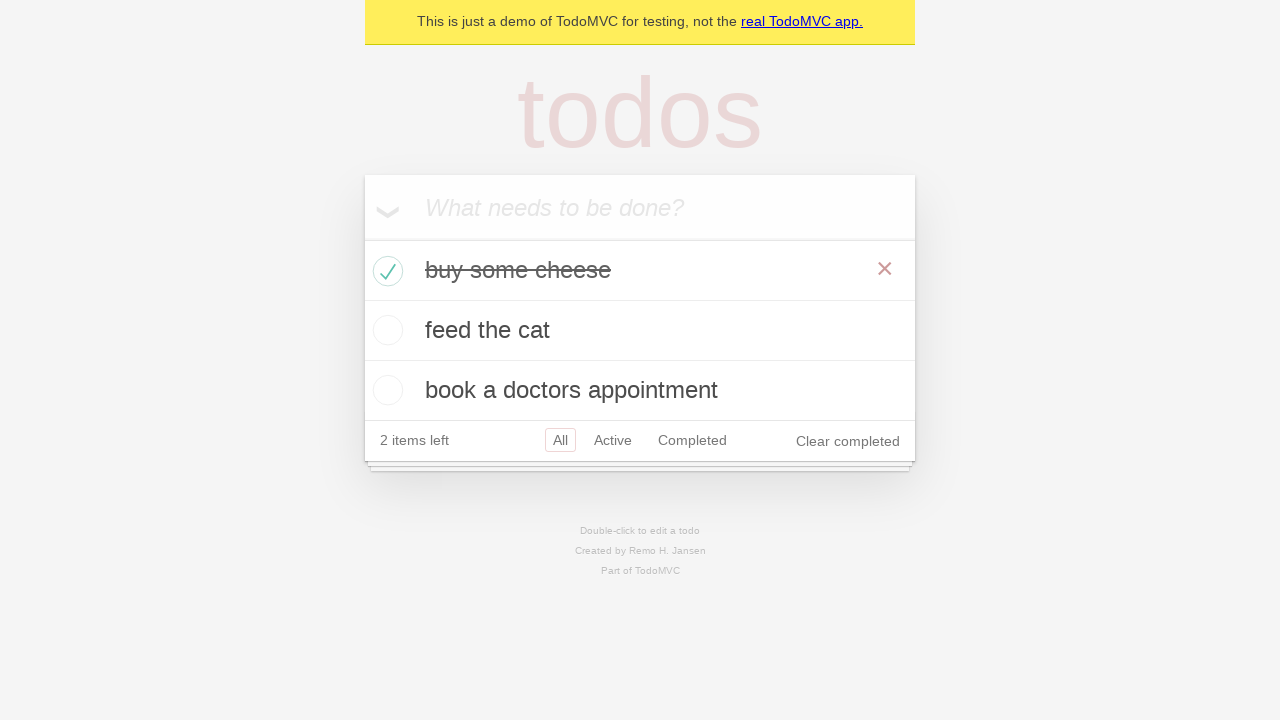

Clicked the Clear completed button at (848, 441) on internal:role=button[name="Clear completed"i]
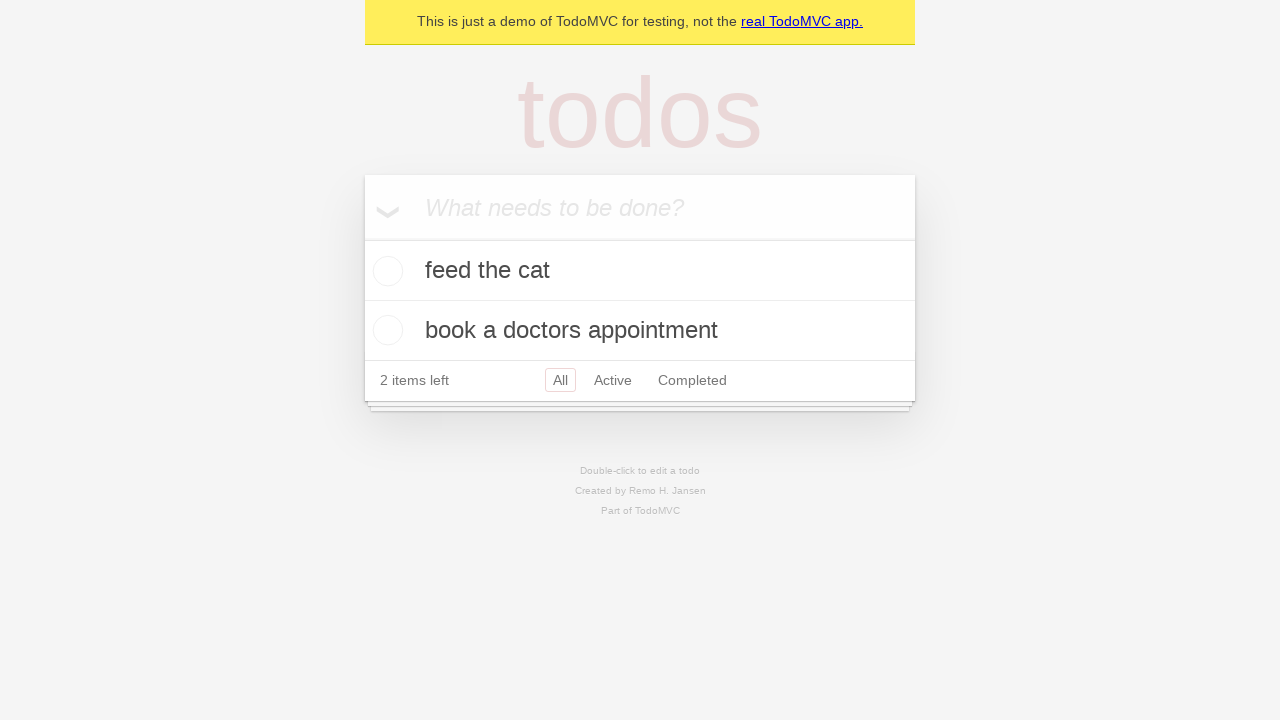

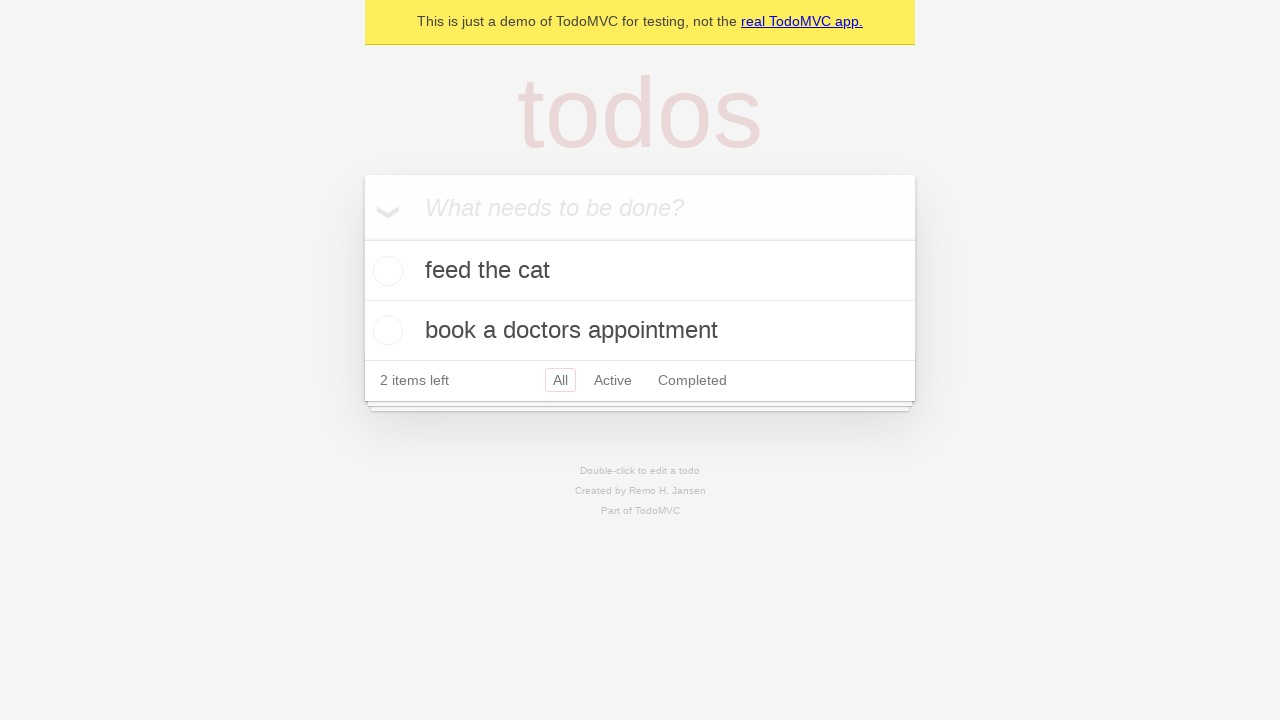